Tests filtering to display all items after viewing other filters

Starting URL: https://demo.playwright.dev/todomvc

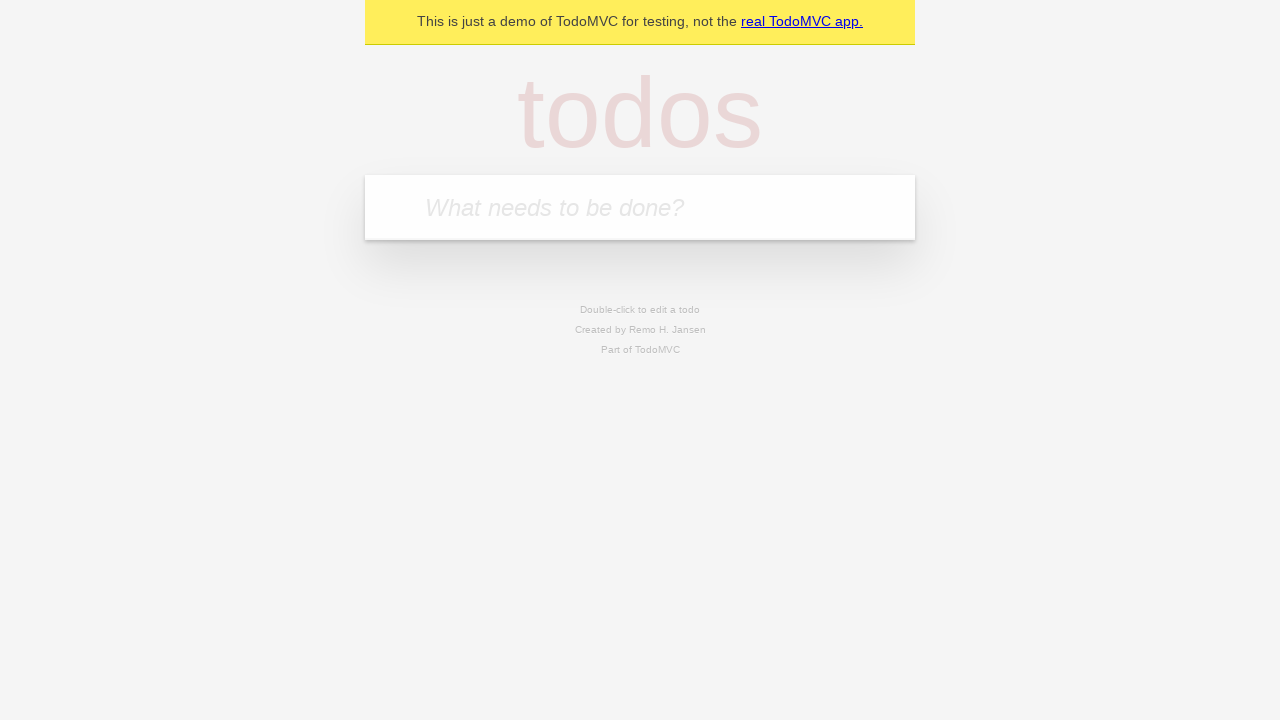

Filled new todo input with 'buy some cheese' on internal:attr=[placeholder="What needs to be done?"i]
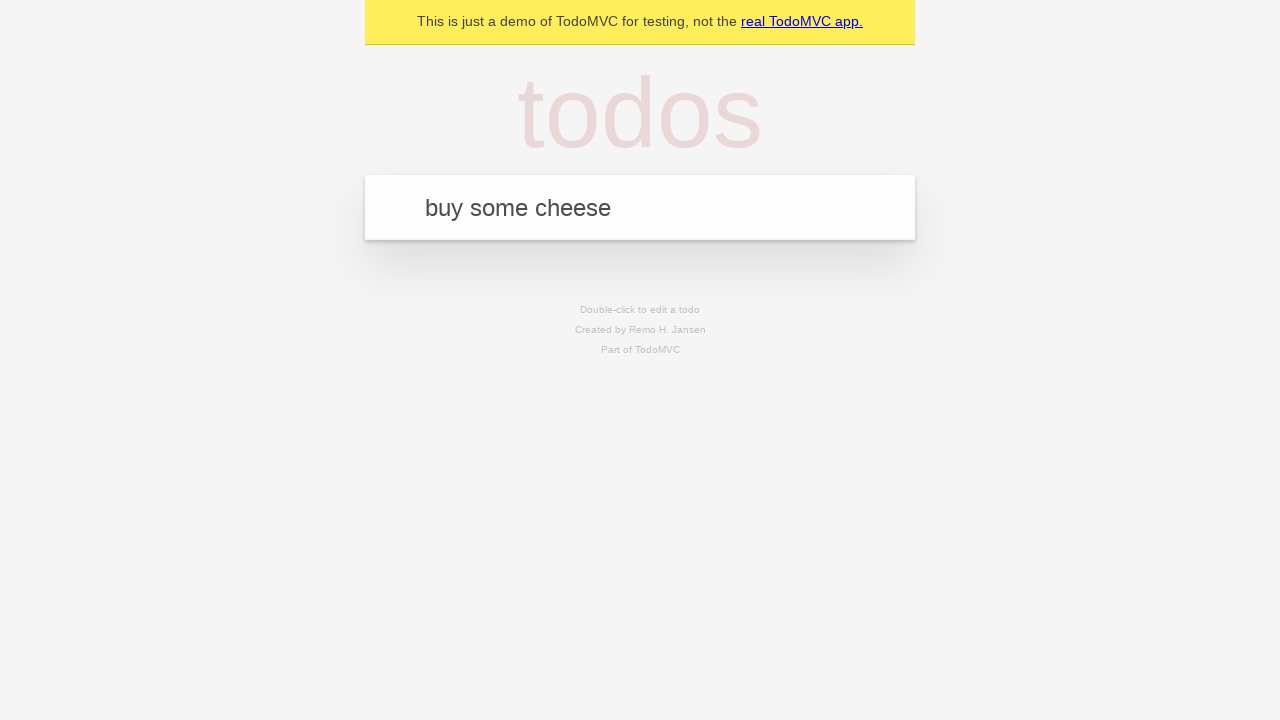

Pressed Enter to add first todo on internal:attr=[placeholder="What needs to be done?"i]
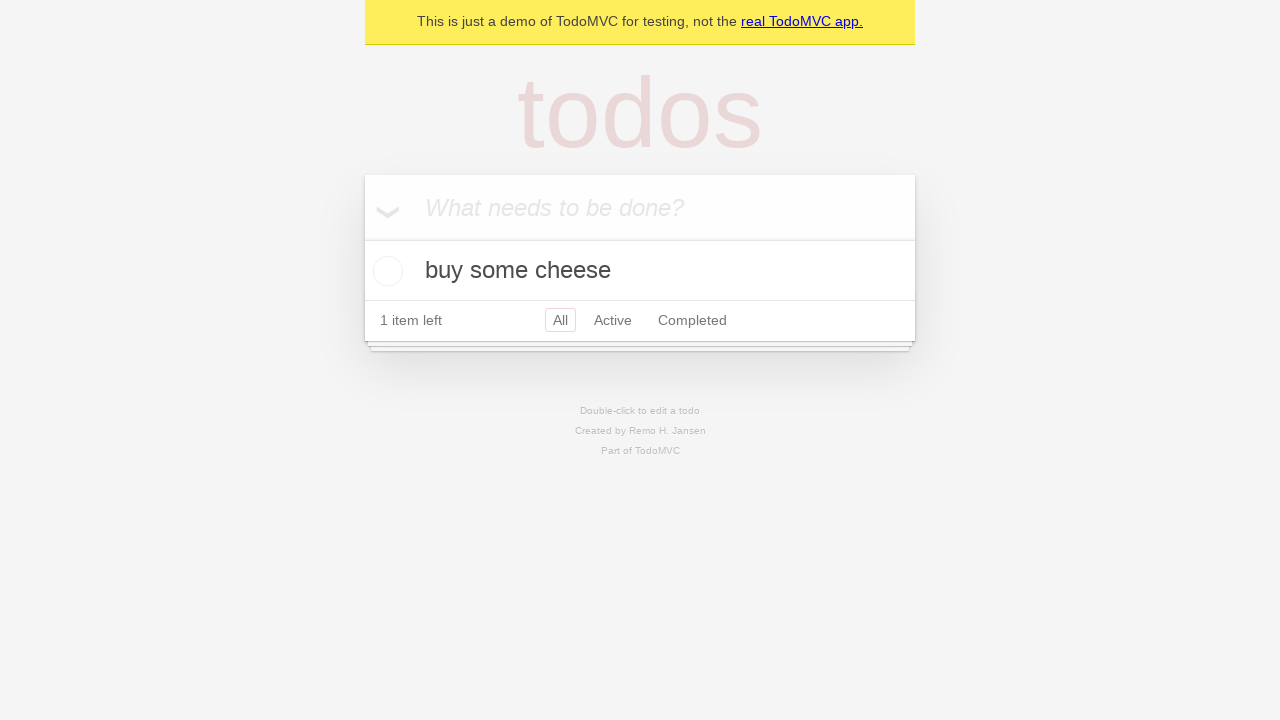

Filled new todo input with 'feed the cat' on internal:attr=[placeholder="What needs to be done?"i]
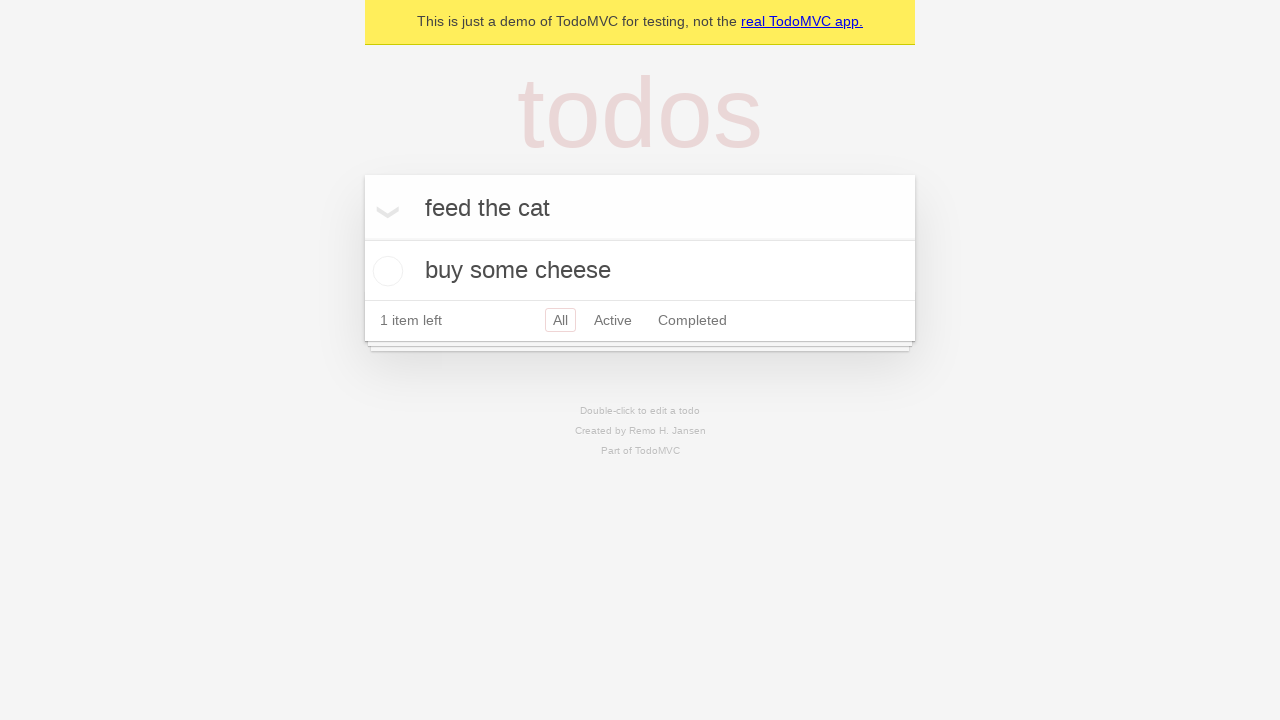

Pressed Enter to add second todo on internal:attr=[placeholder="What needs to be done?"i]
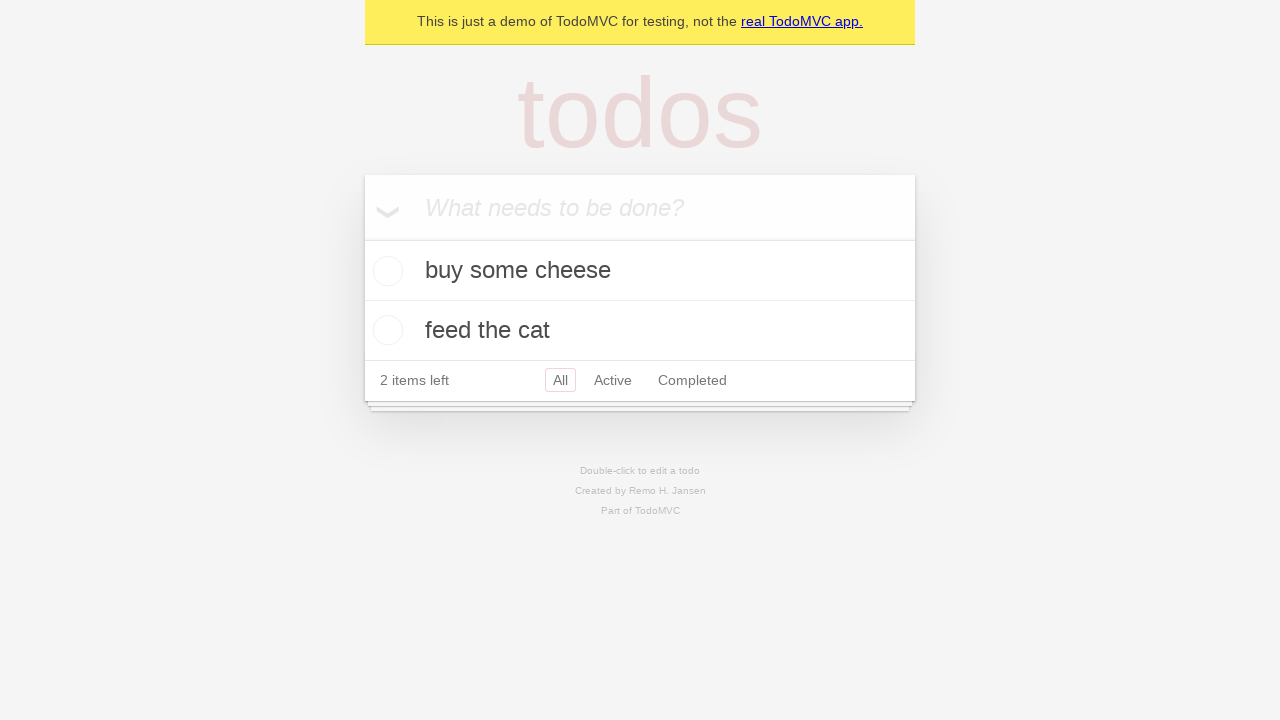

Filled new todo input with 'book a doctors appointment' on internal:attr=[placeholder="What needs to be done?"i]
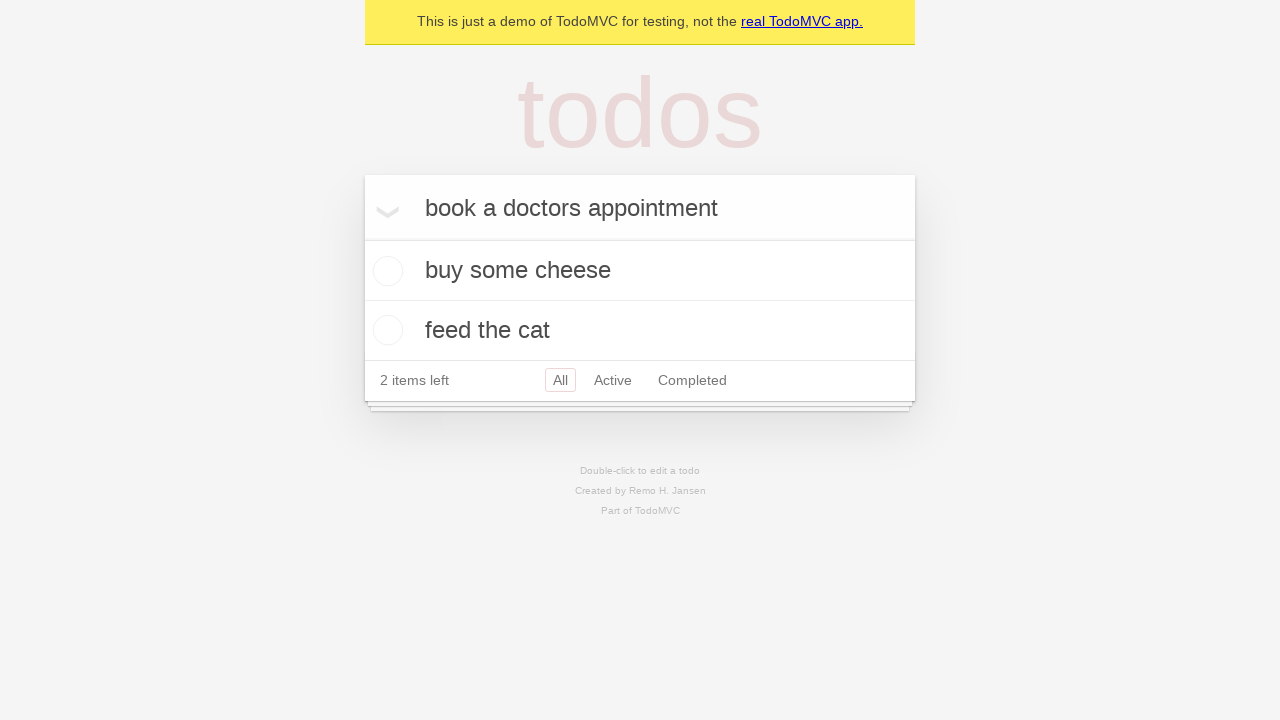

Pressed Enter to add third todo on internal:attr=[placeholder="What needs to be done?"i]
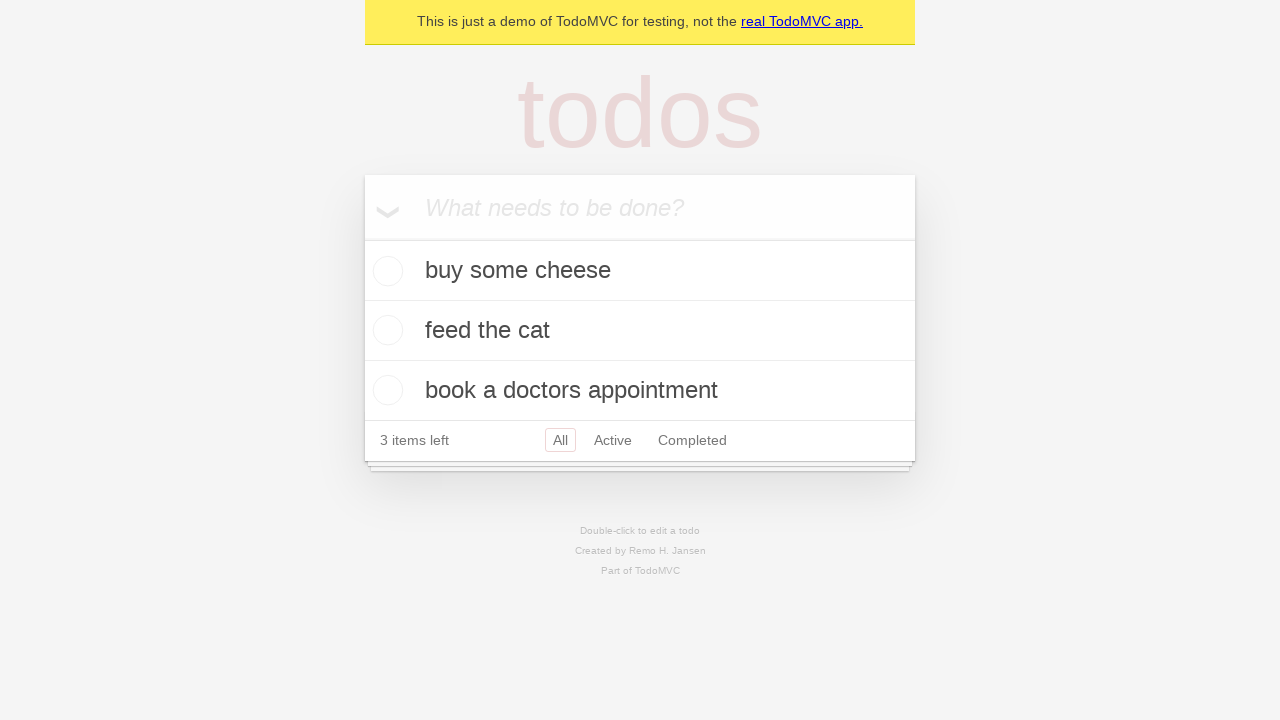

Checked the second todo item at (385, 330) on internal:testid=[data-testid="todo-item"s] >> nth=1 >> internal:role=checkbox
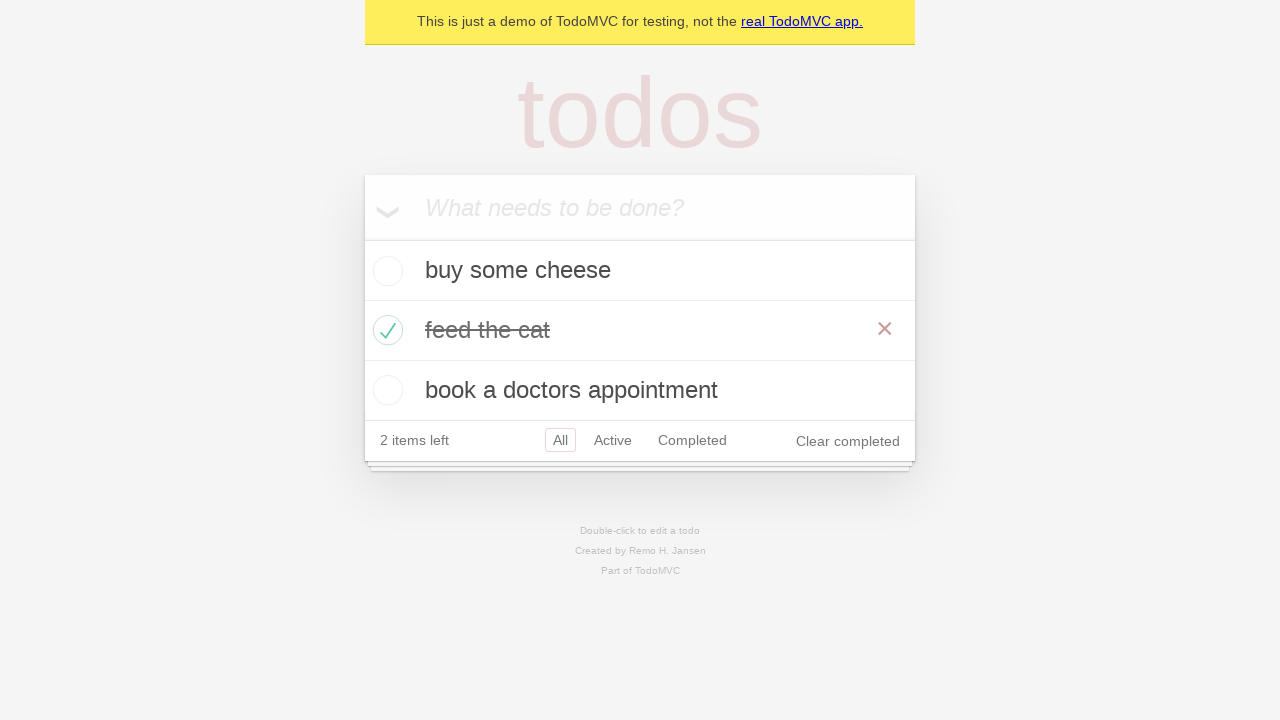

Clicked 'Active' filter to display active items at (613, 440) on internal:role=link[name="Active"i]
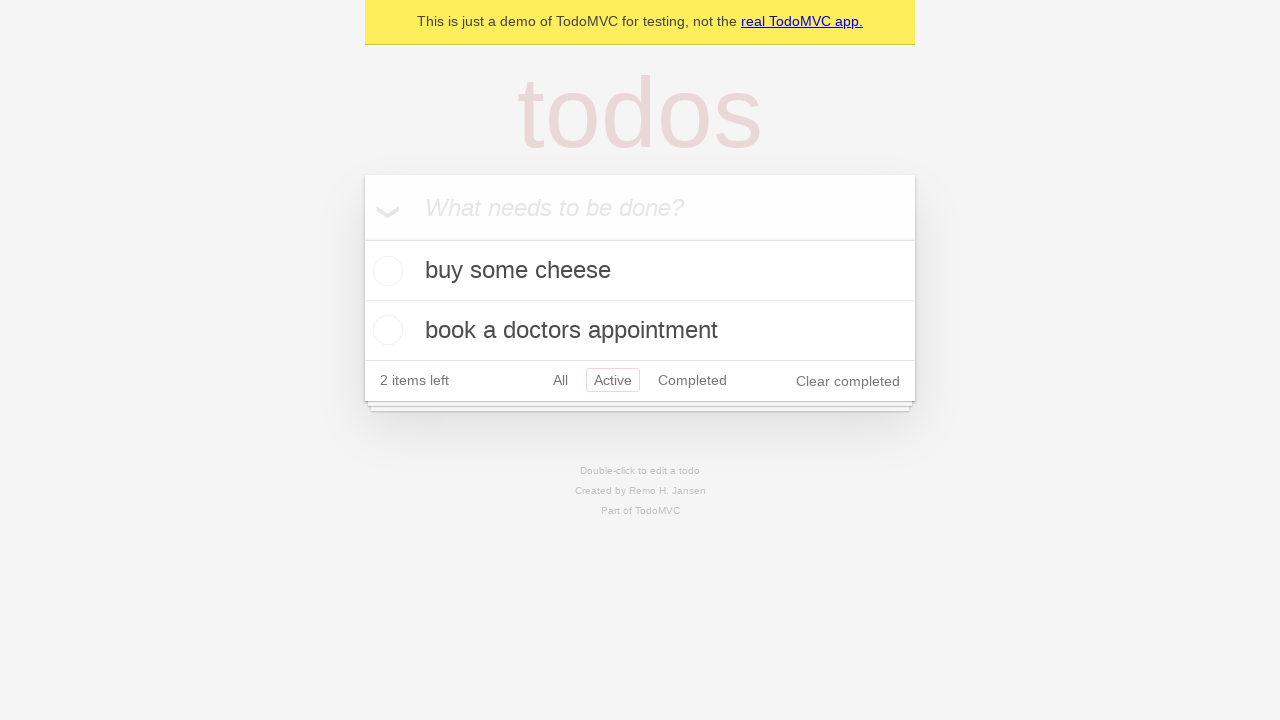

Clicked 'Completed' filter to display completed items at (692, 380) on internal:role=link[name="Completed"i]
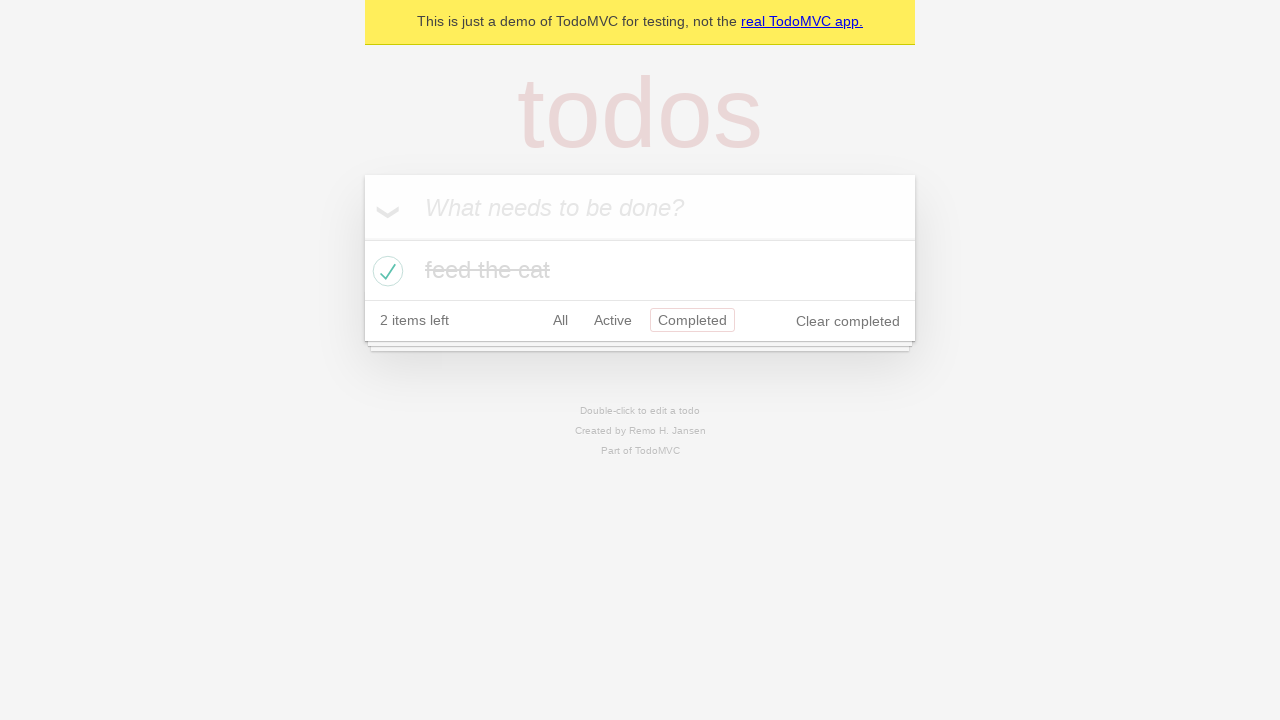

Clicked 'All' filter to display all items at (560, 320) on internal:role=link[name="All"i]
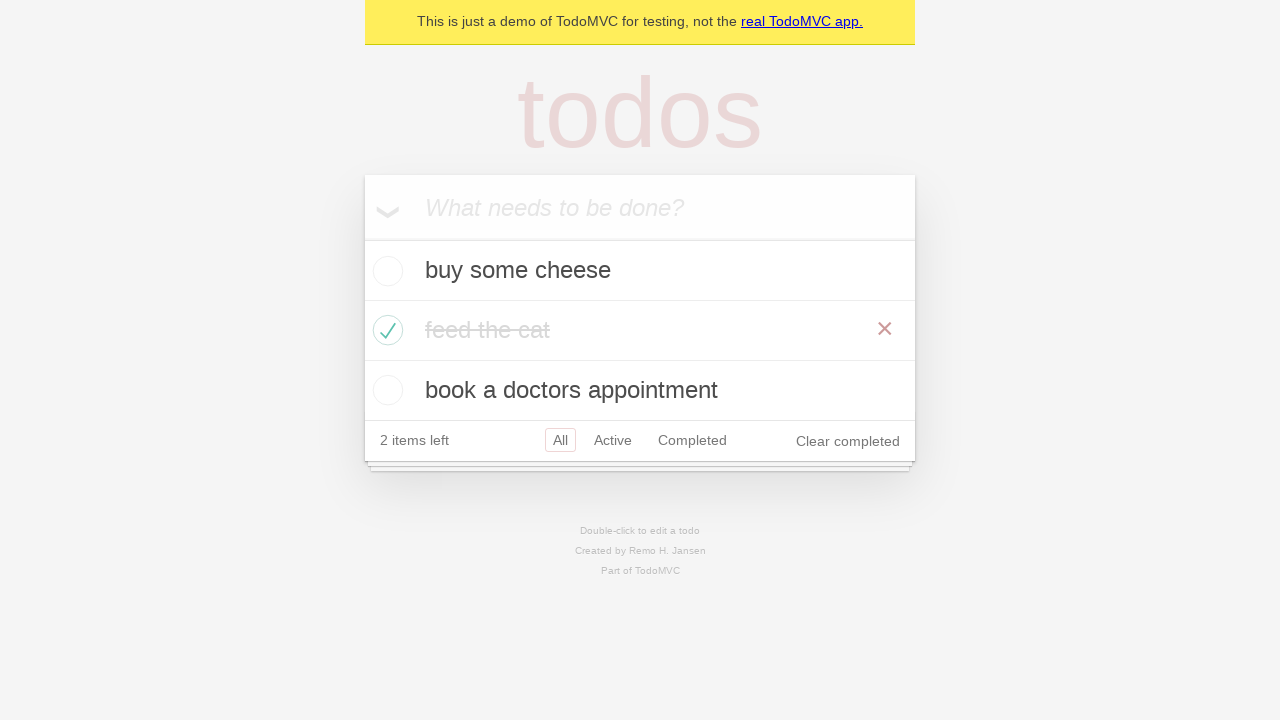

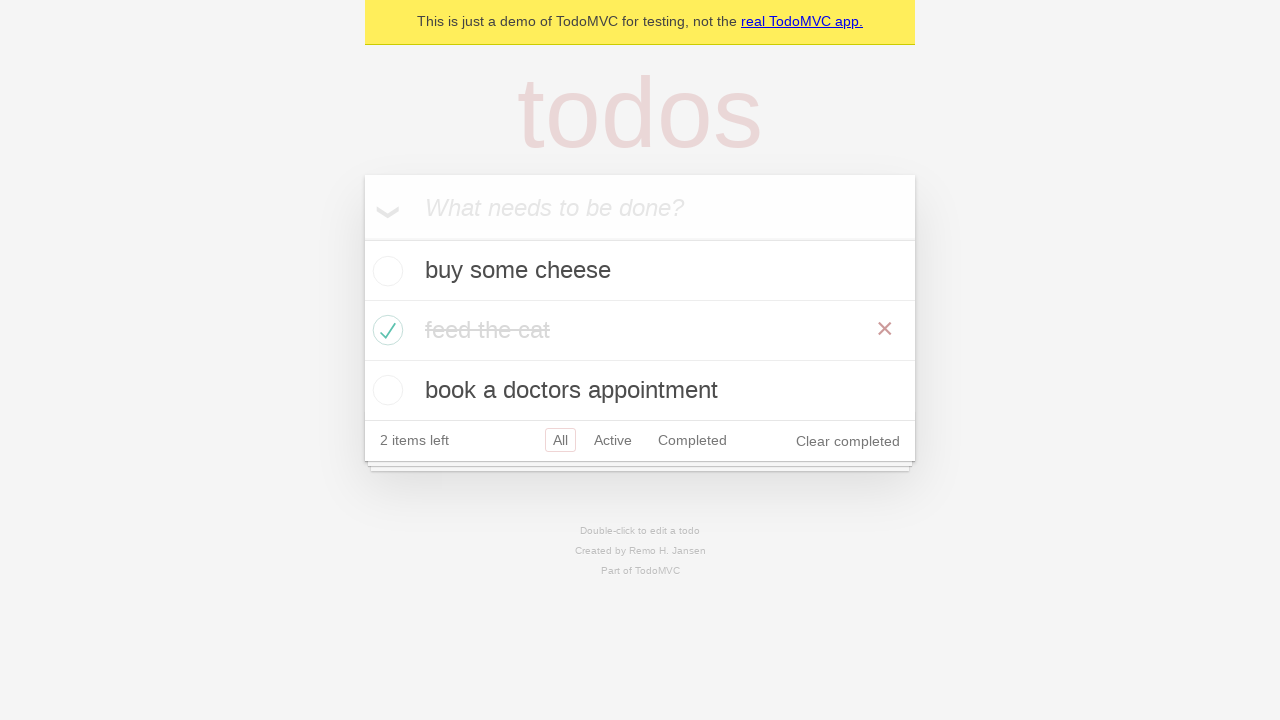